Tests an editable dropdown by typing a search term and selecting a matching option

Starting URL: https://react.semantic-ui.com/maximize/dropdown-example-search-selection/

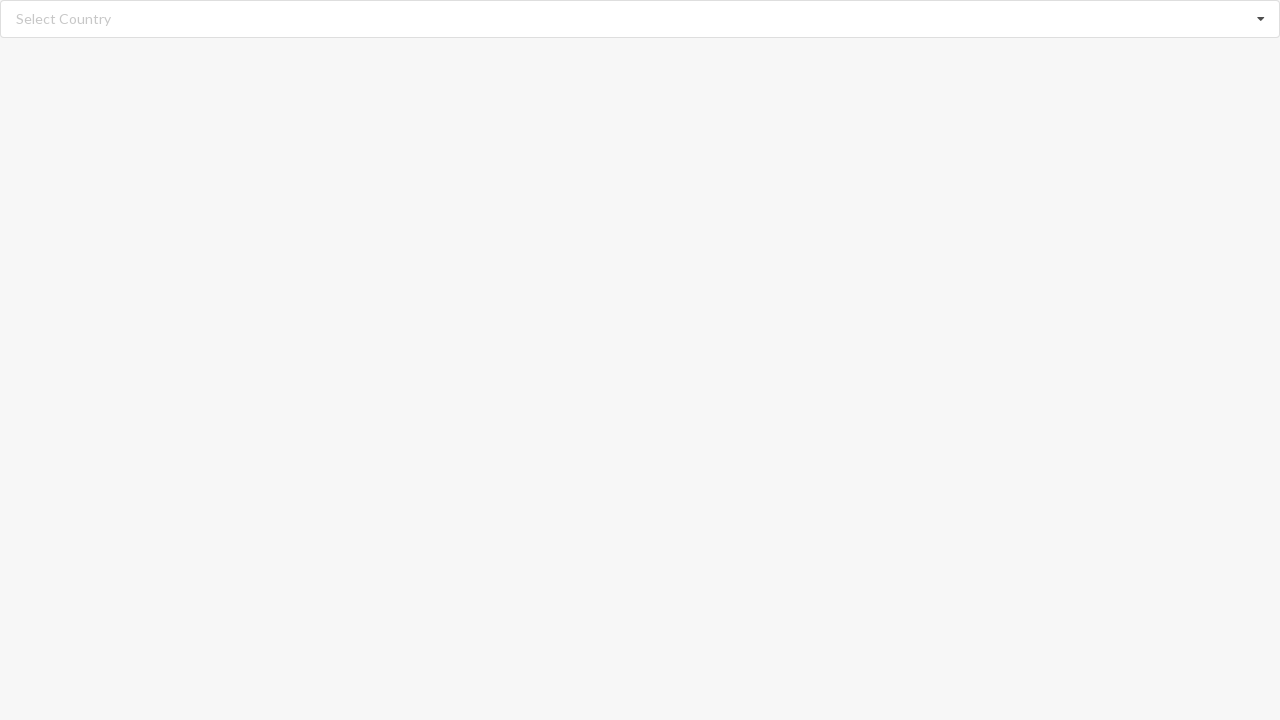

Cleared the search input field on input.search
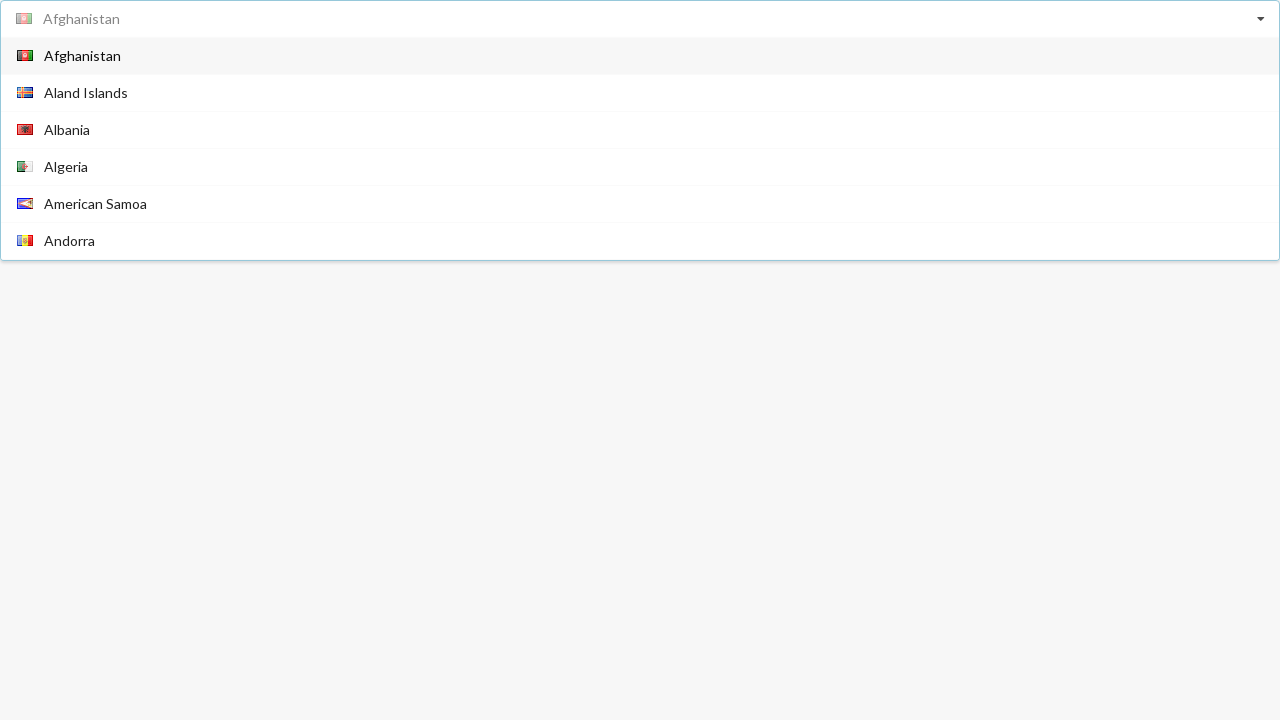

Typed 'Algeria' into the search field on input.search
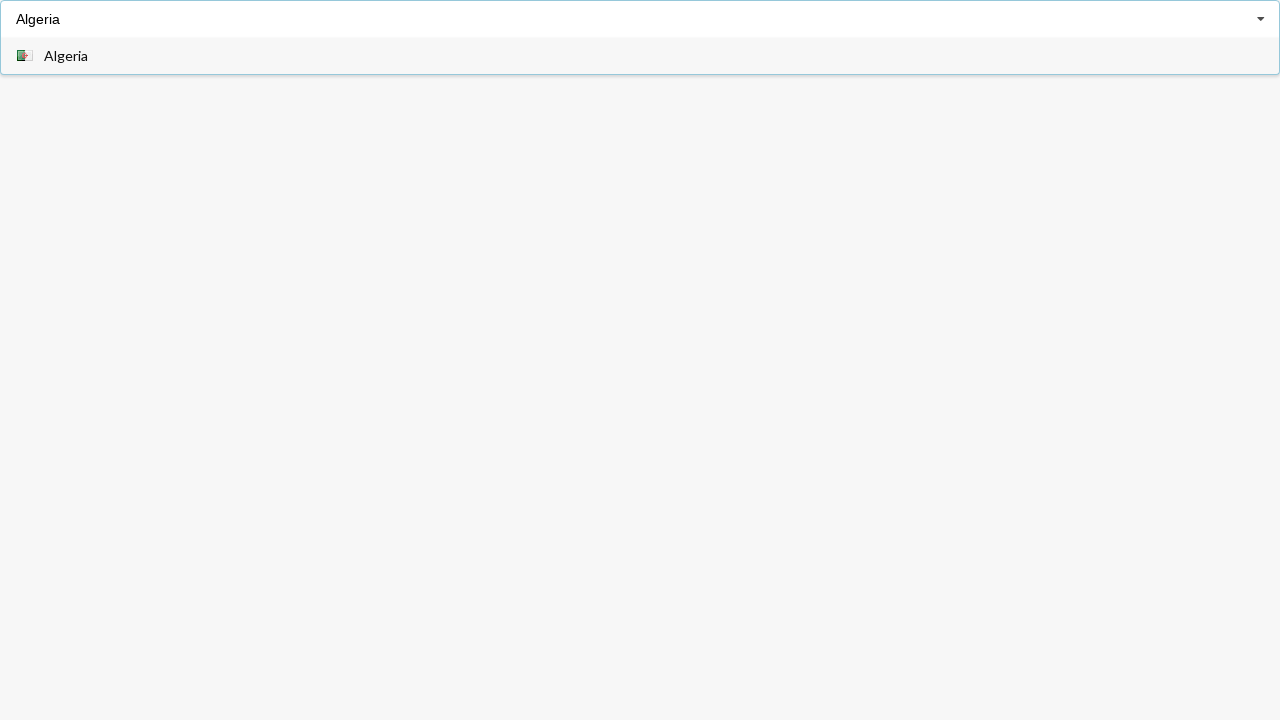

Dropdown items became visible after typing search term
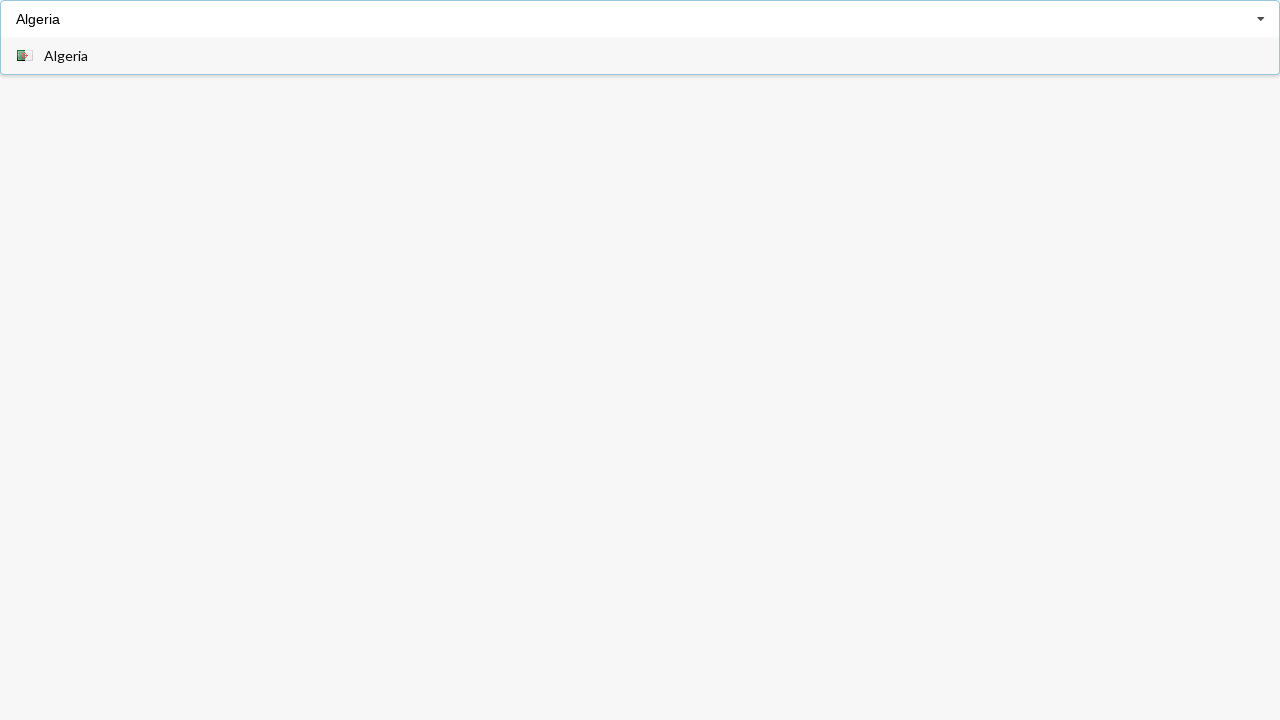

Retrieved all dropdown item elements
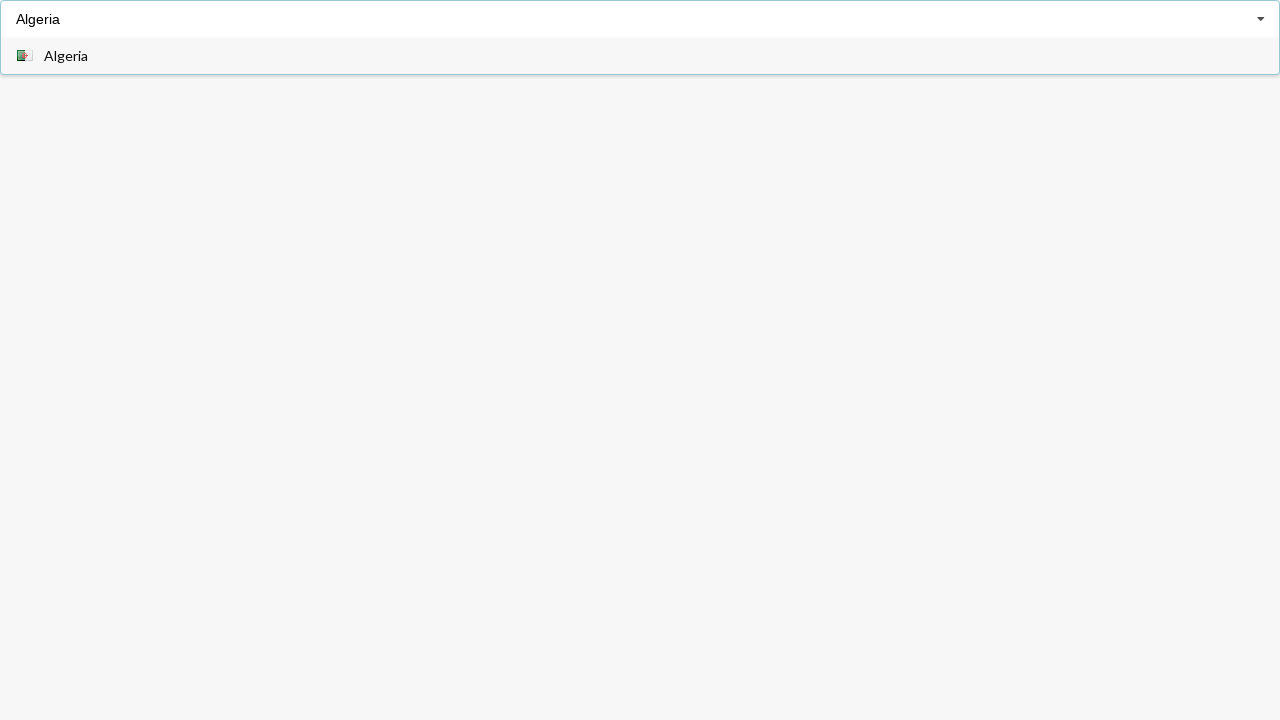

Clicked on 'Algeria' option in the dropdown
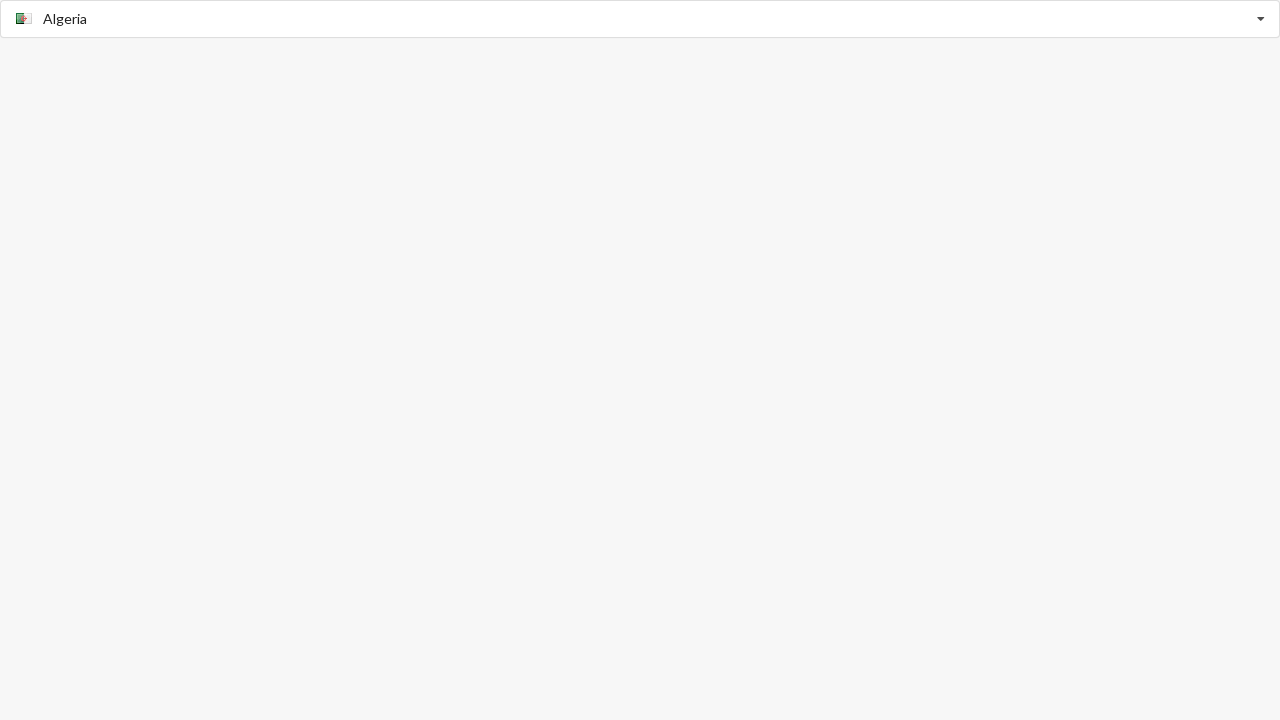

Verified that 'Algeria' was successfully selected in the dropdown
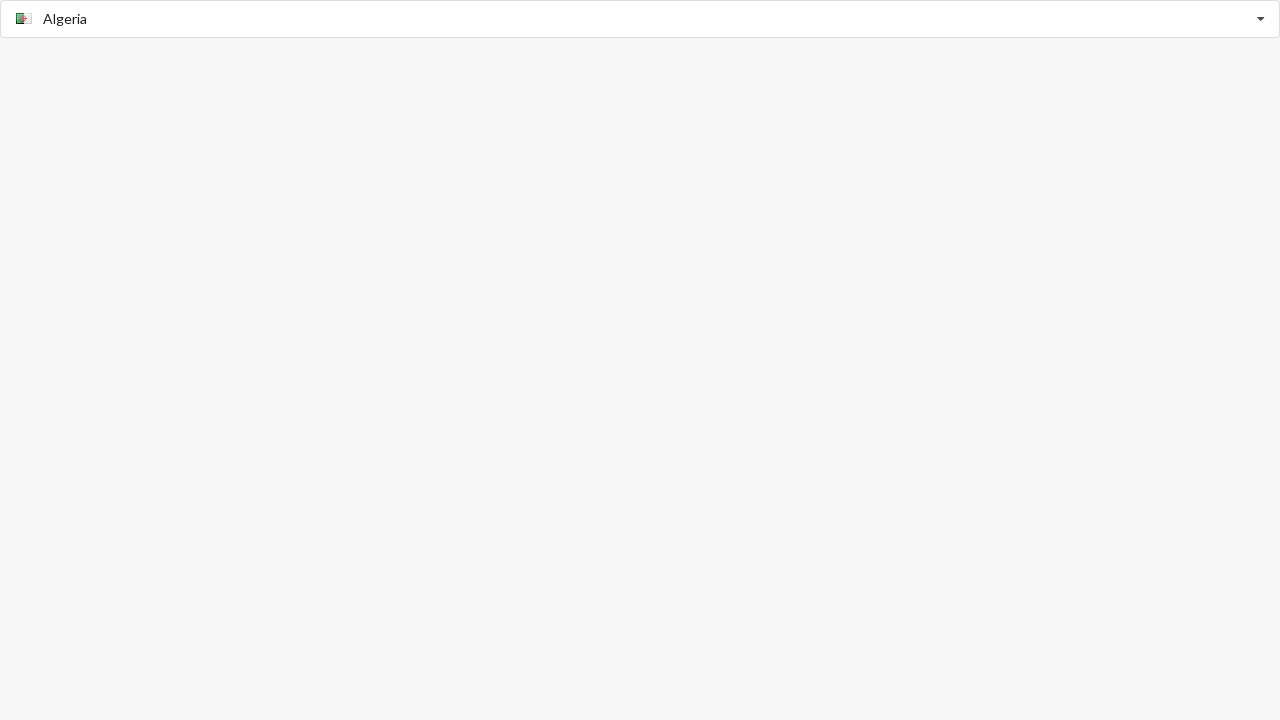

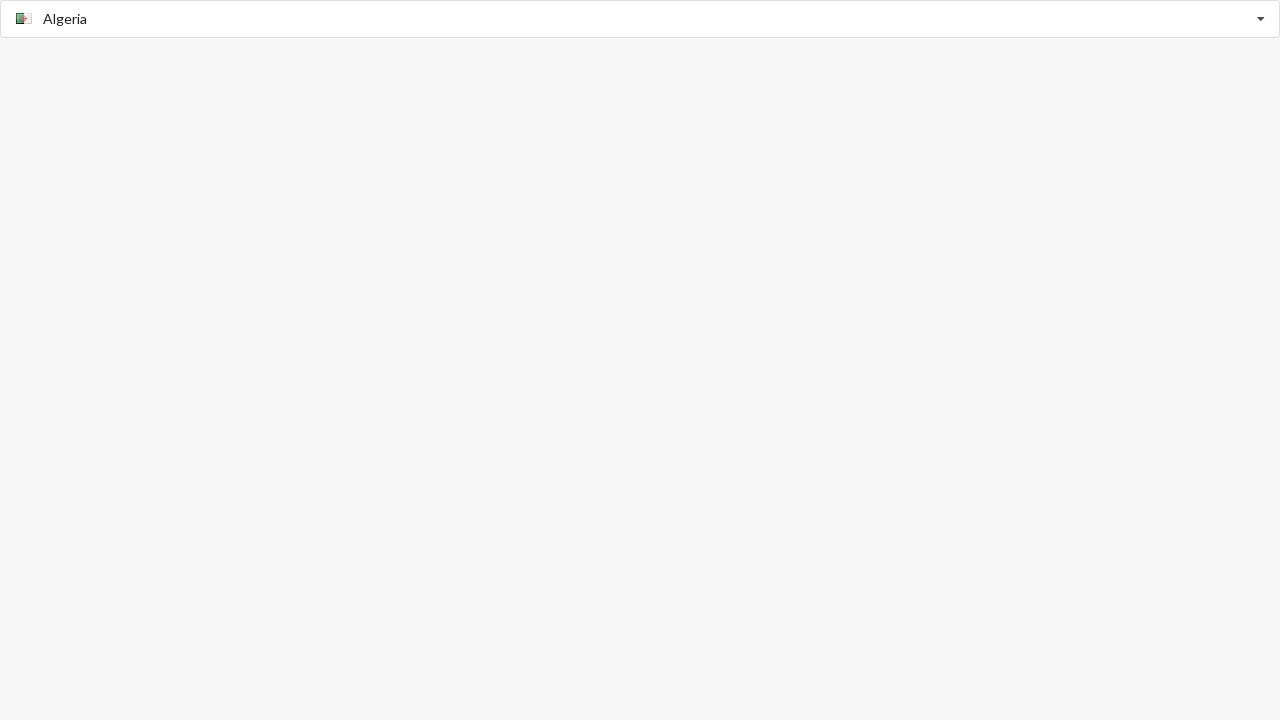